Tests the sorting functionality on a practice e-commerce site by clicking "Top Deals" to open a new tab, then clicking on the first column header to sort the vegetables/fruits list and verifying the sort order.

Starting URL: https://rahulshettyacademy.com/seleniumPractise

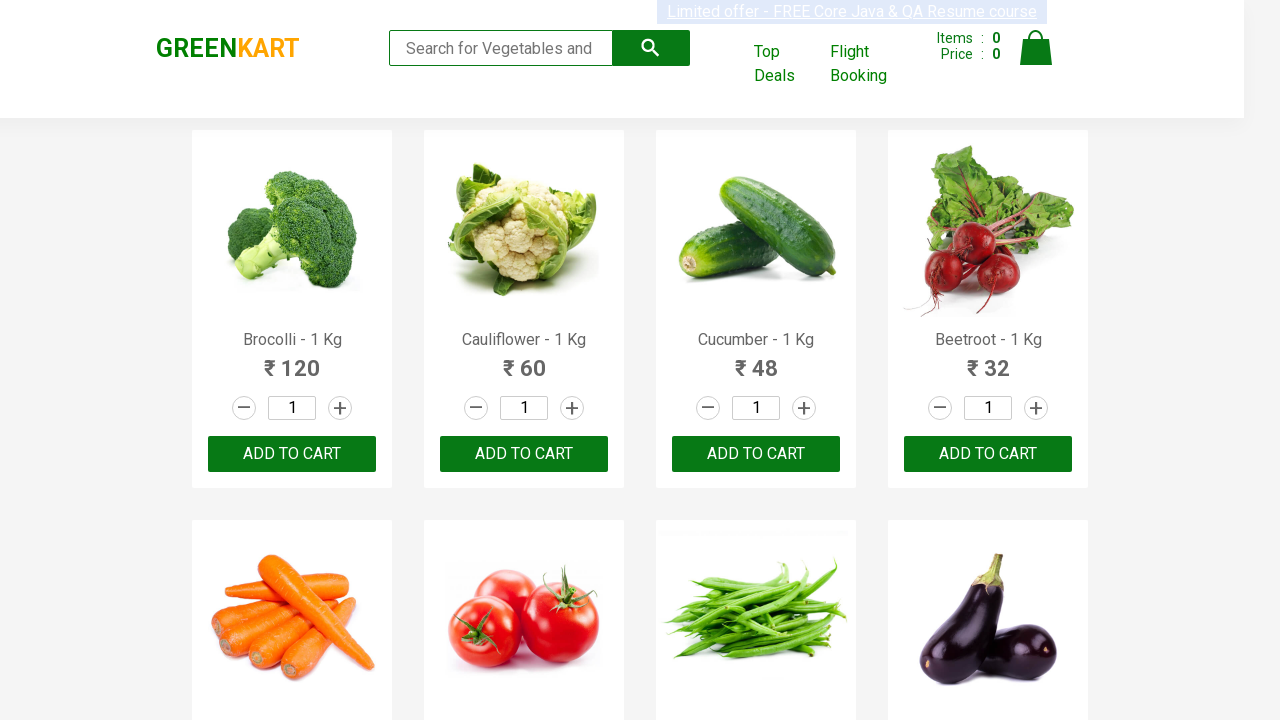

Clicked 'Top Deals' link to open new tab at (787, 64) on text=Top Deals
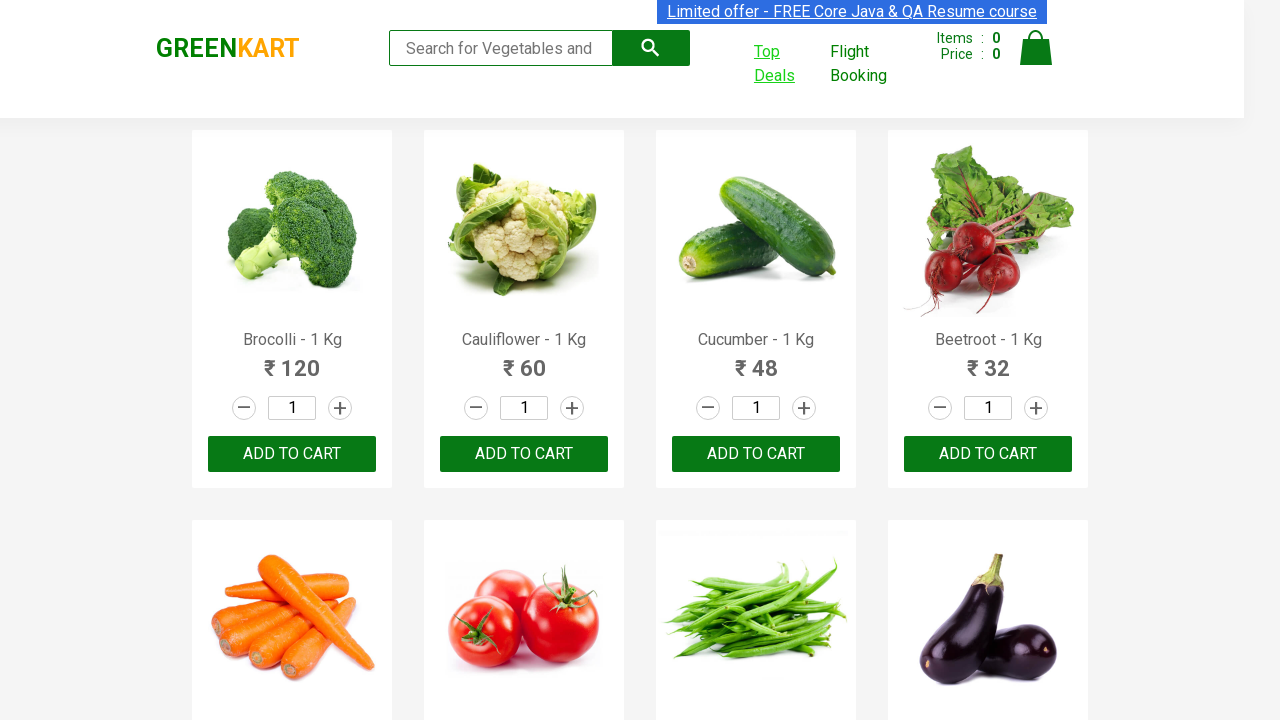

Switched to new tab and waited for page load
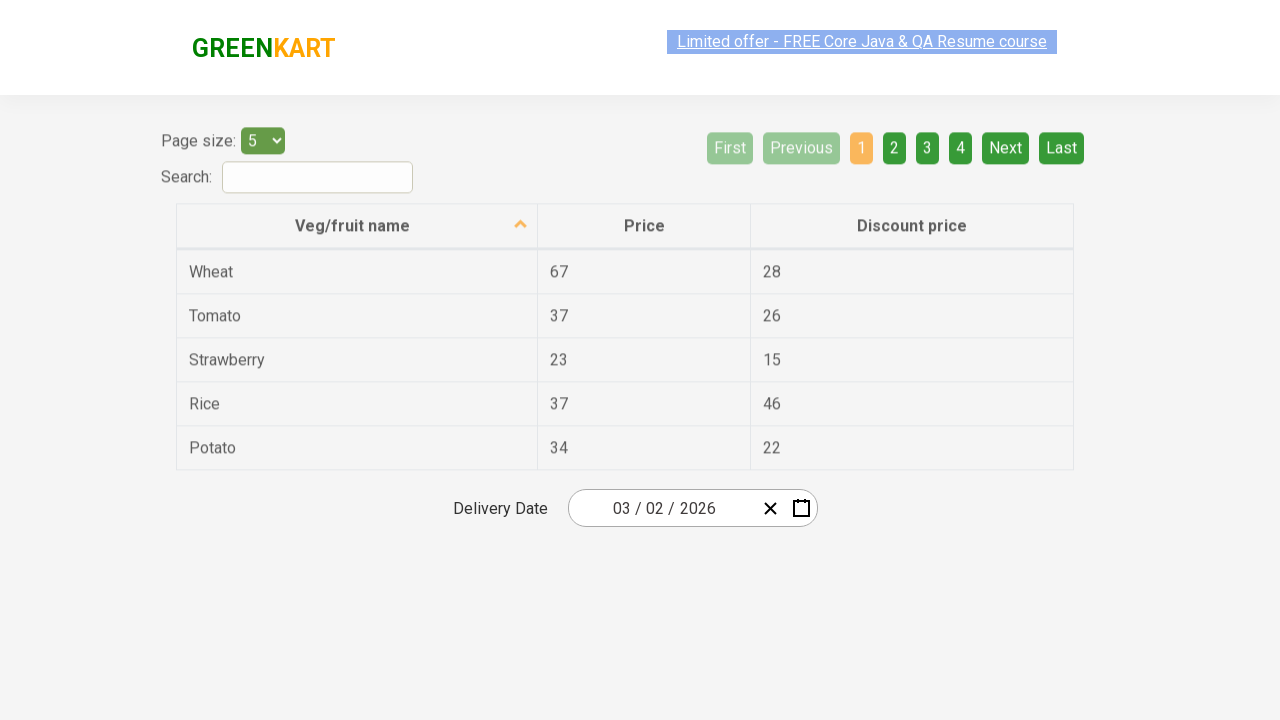

Clicked first column header to trigger sort at (357, 213) on xpath=//th[@role='columnheader'][1]
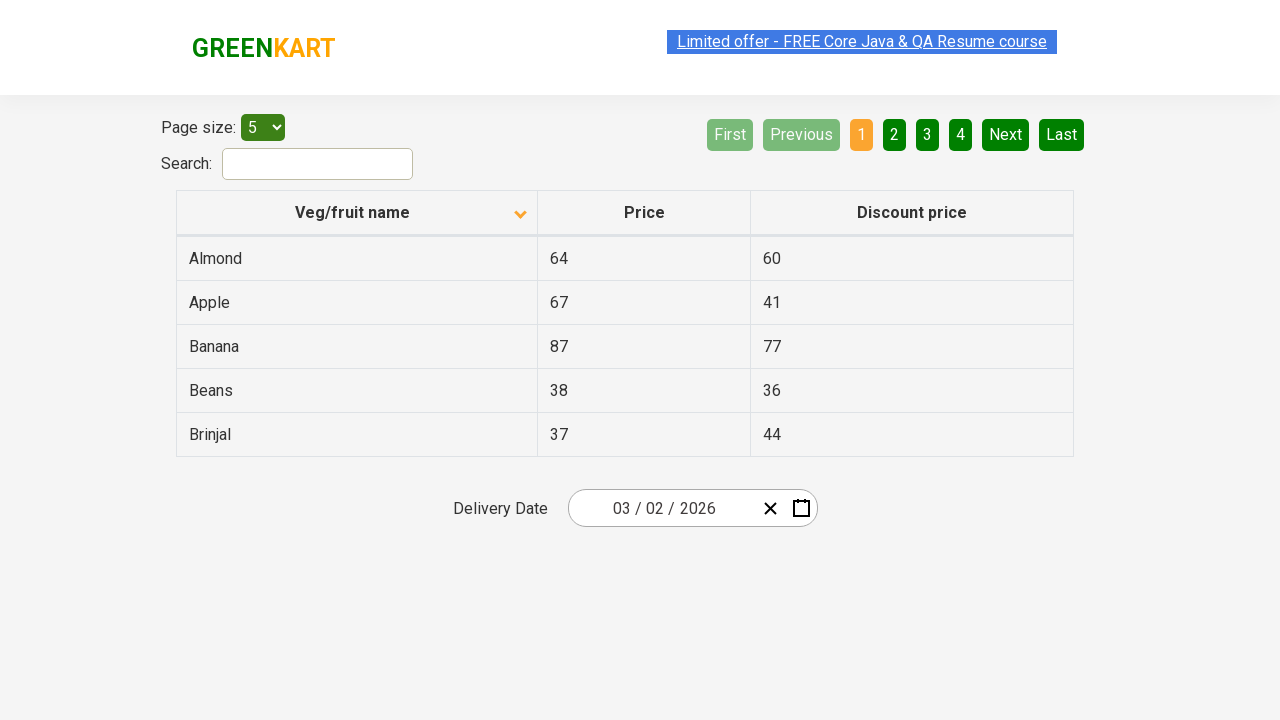

Waited for table data to load
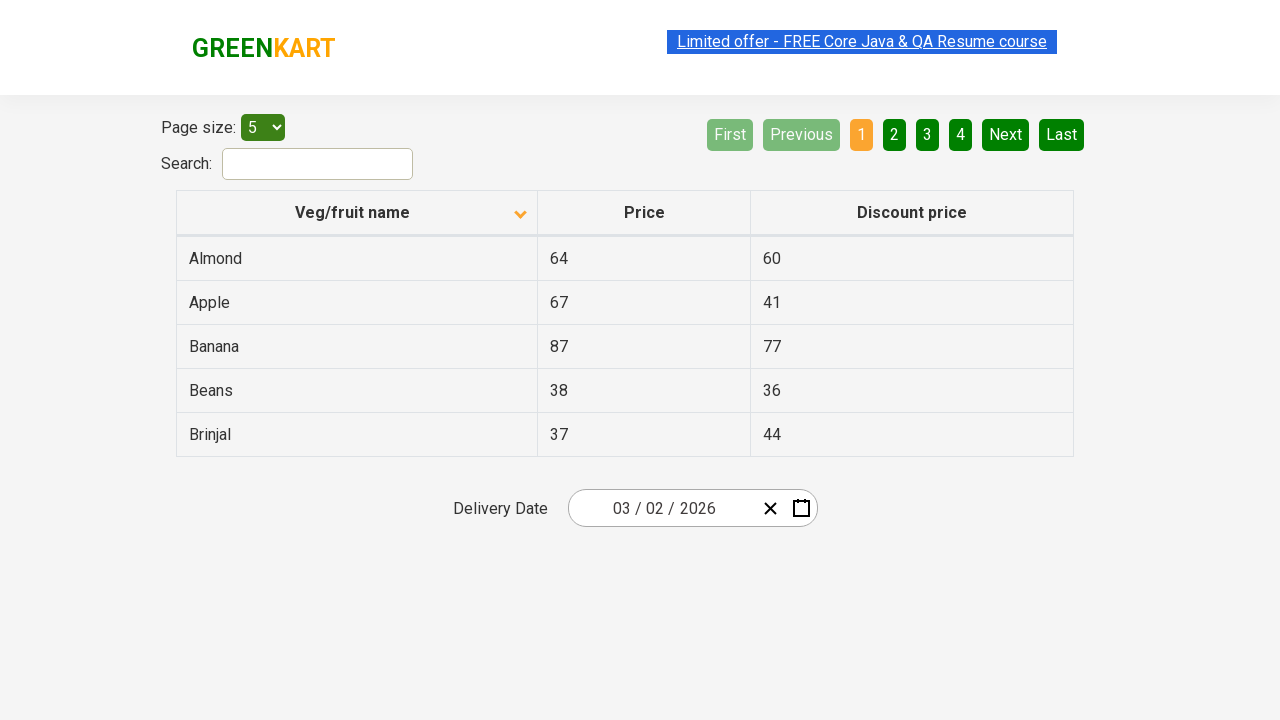

Retrieved all vegetable/fruit names from first column
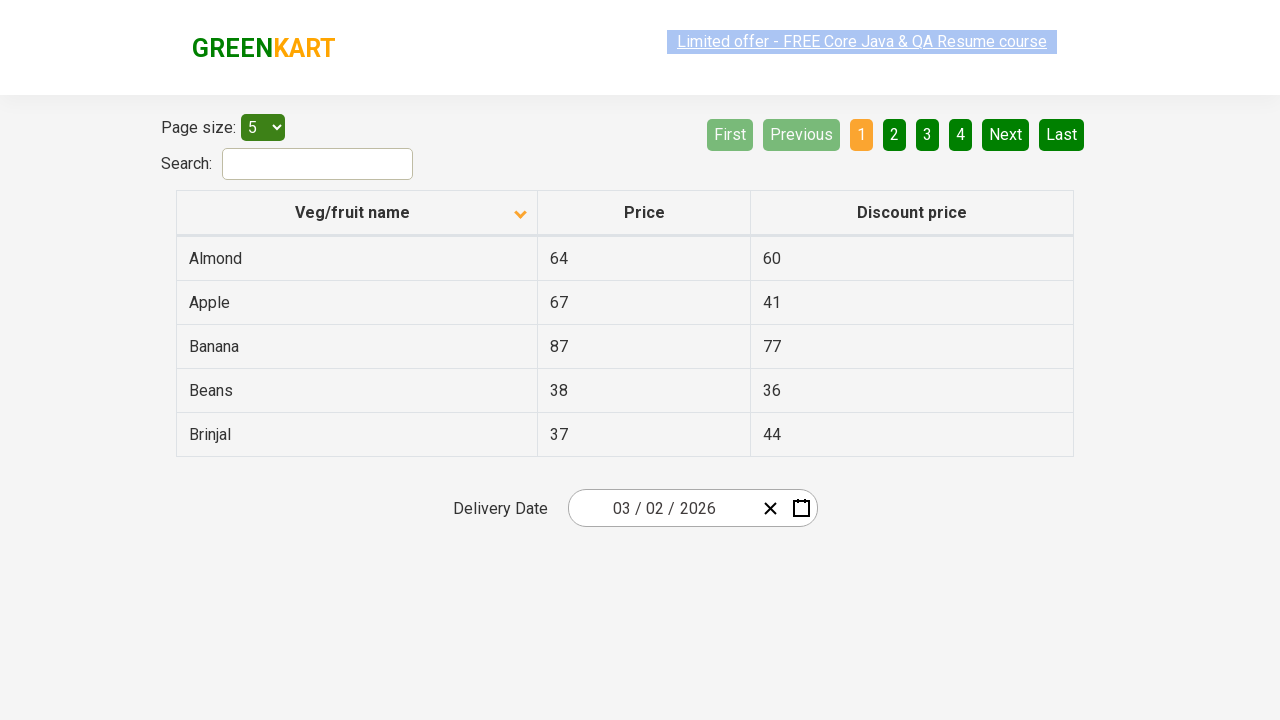

Verified that vegetables/fruits list is sorted alphabetically
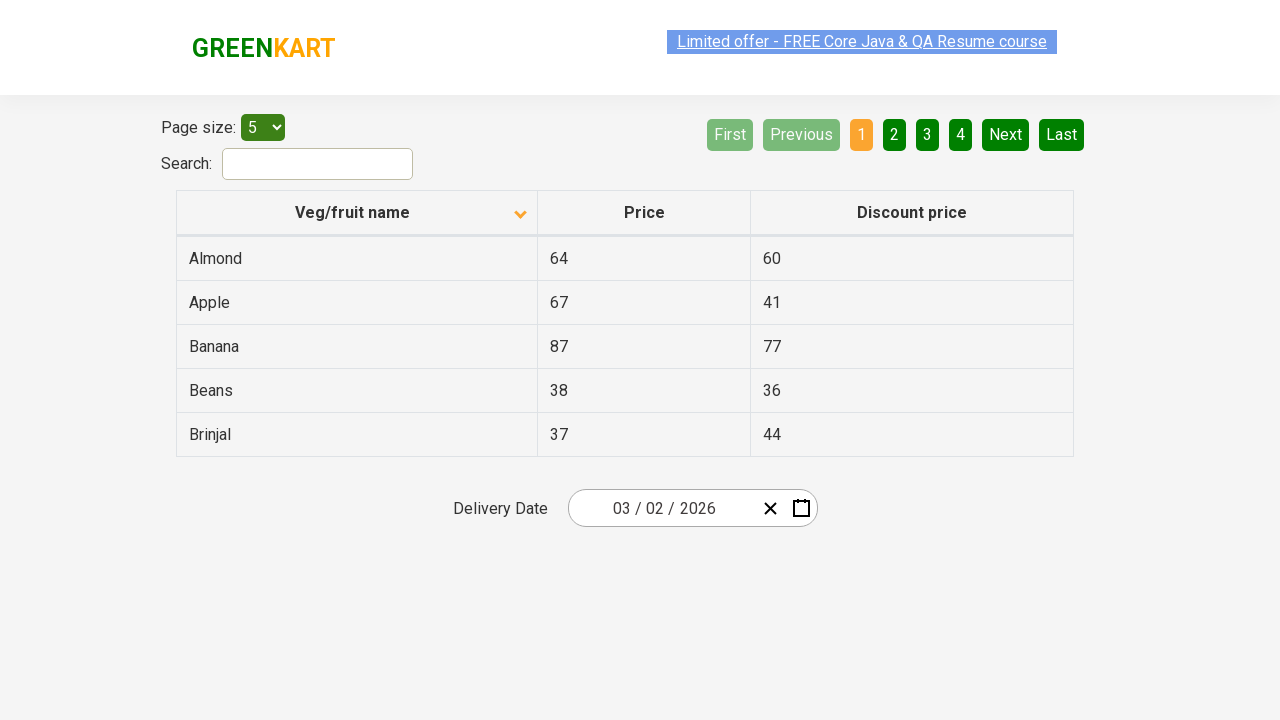

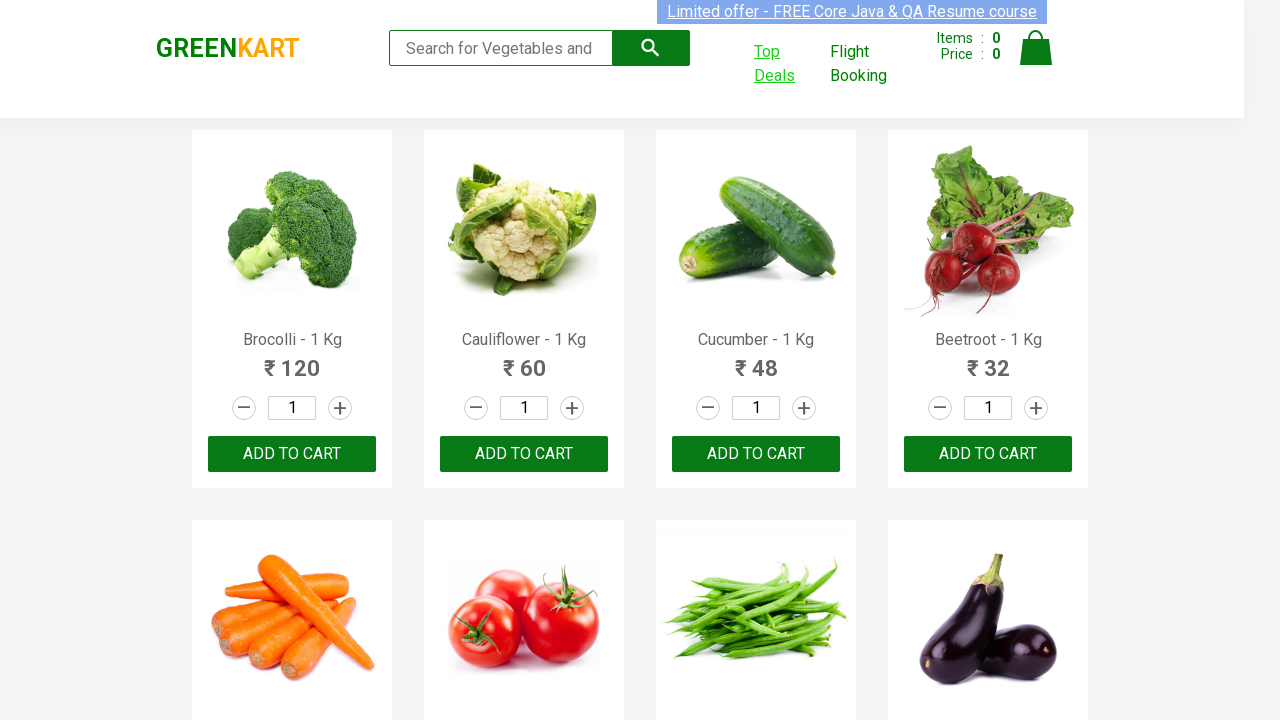